Simple browser navigation test that opens Flipkart website to verify browser management methods work correctly

Starting URL: https://flipkart.com

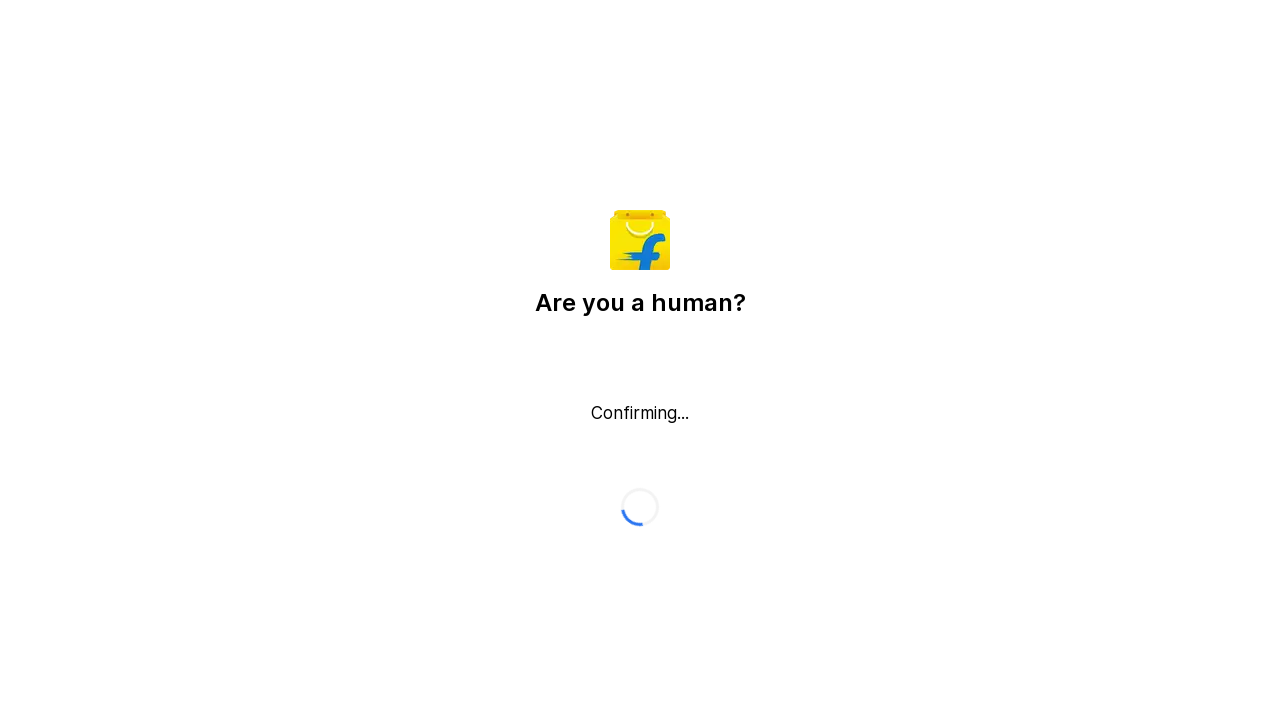

Flipkart website page loaded with domcontentloaded state
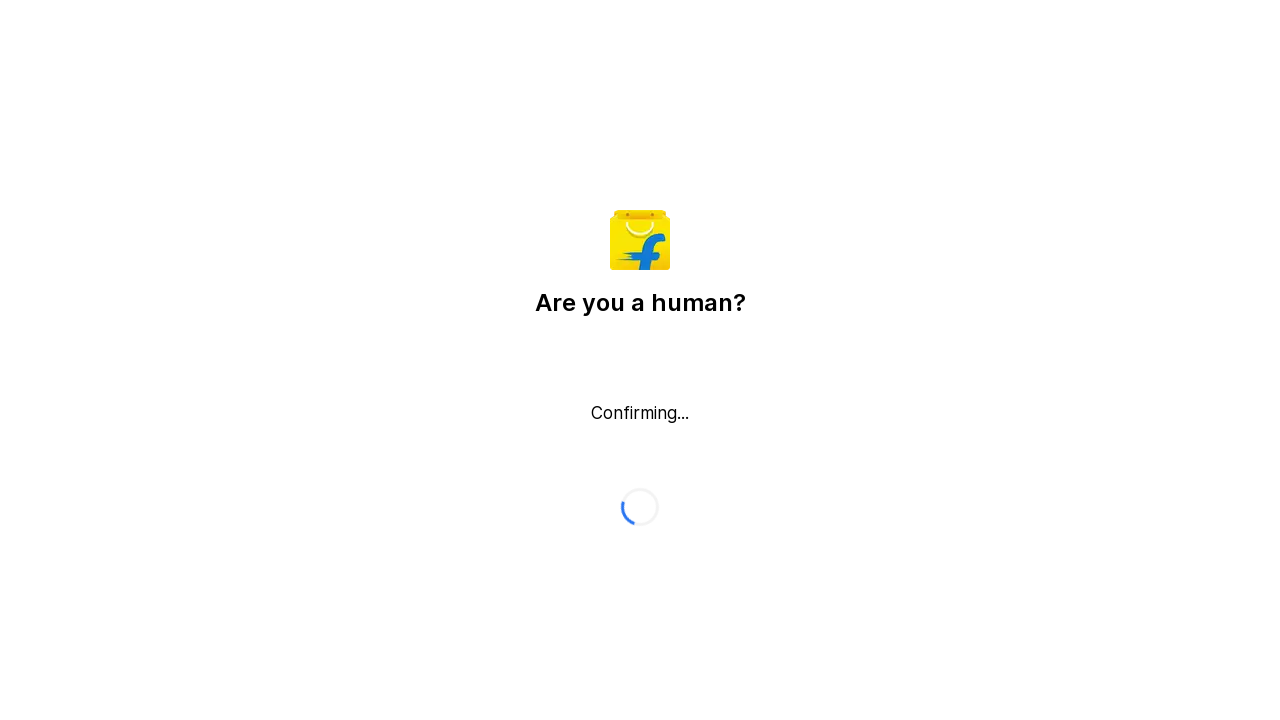

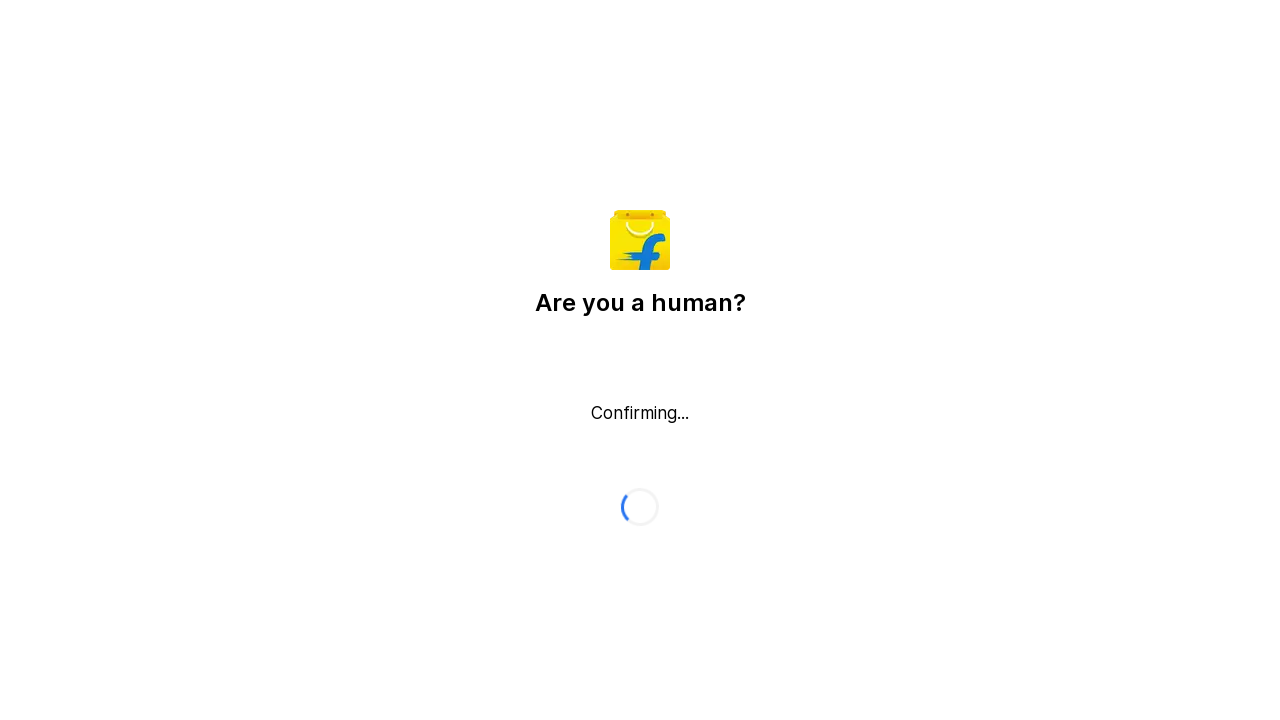